Tests displaying all todo items after filtering

Starting URL: https://demo.playwright.dev/todomvc

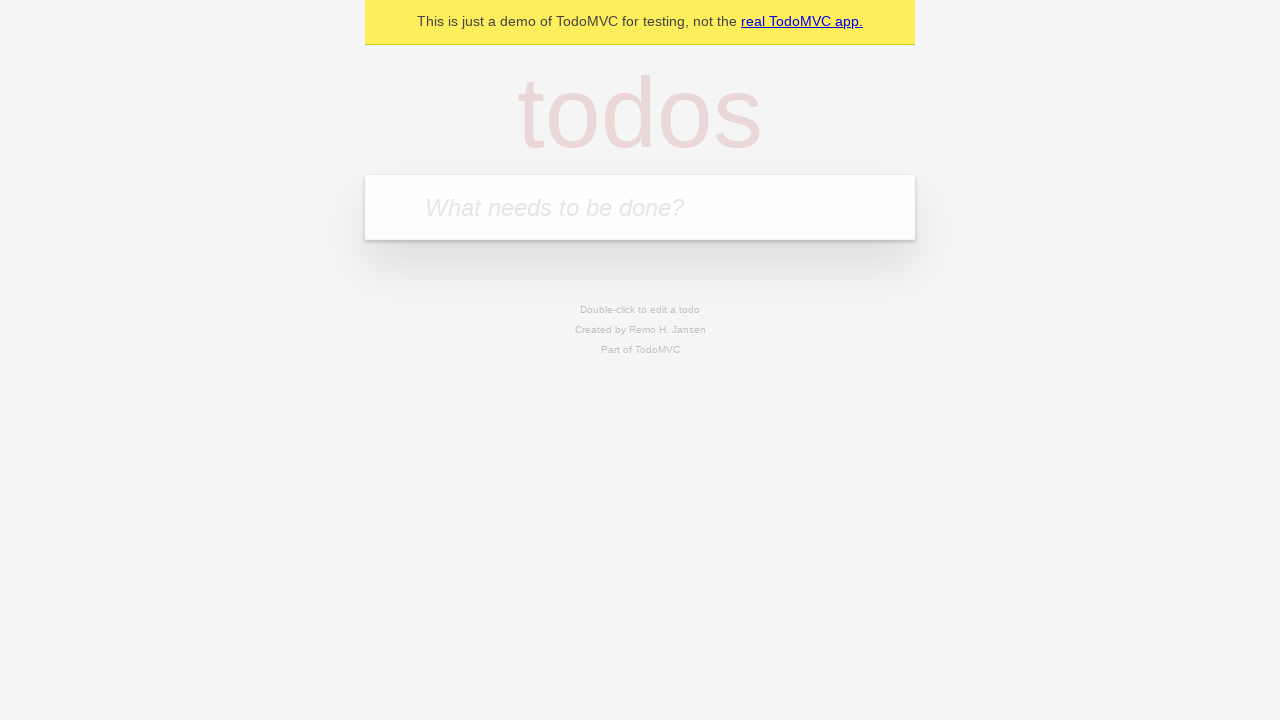

Filled todo input with 'Buy groceries' on internal:attr=[placeholder="What needs to be done?"i]
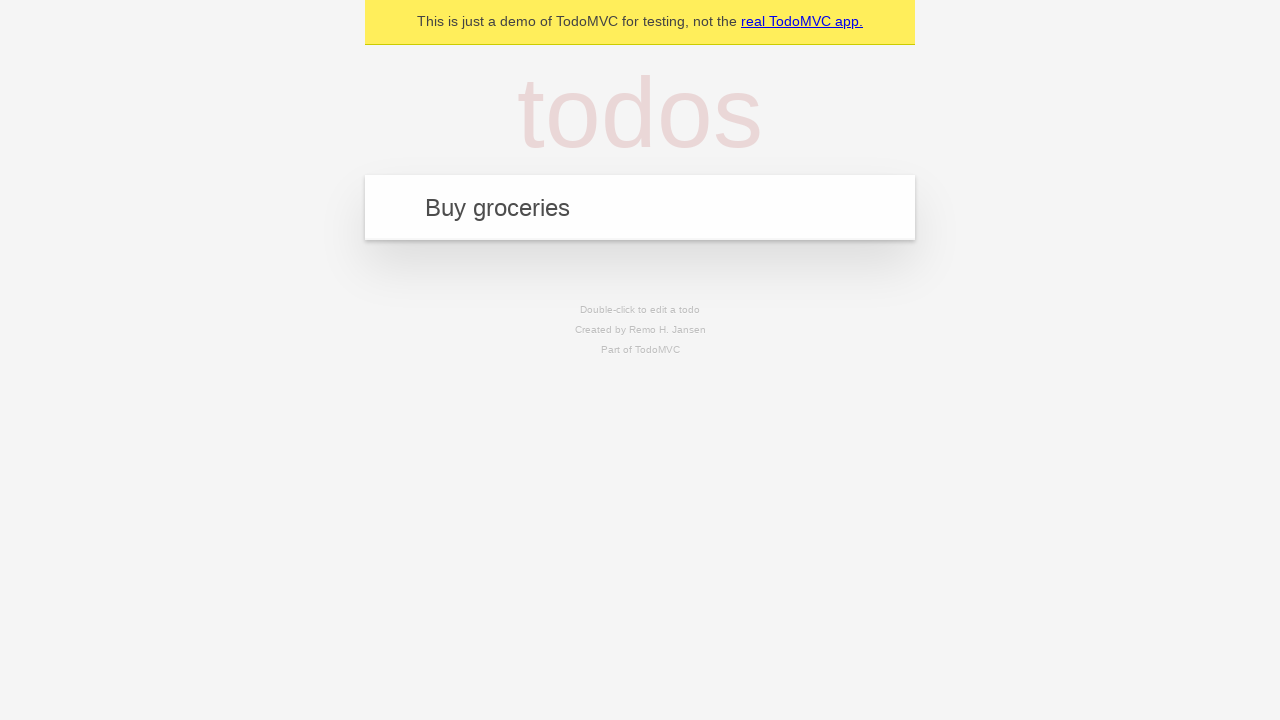

Pressed Enter to add 'Buy groceries' todo on internal:attr=[placeholder="What needs to be done?"i]
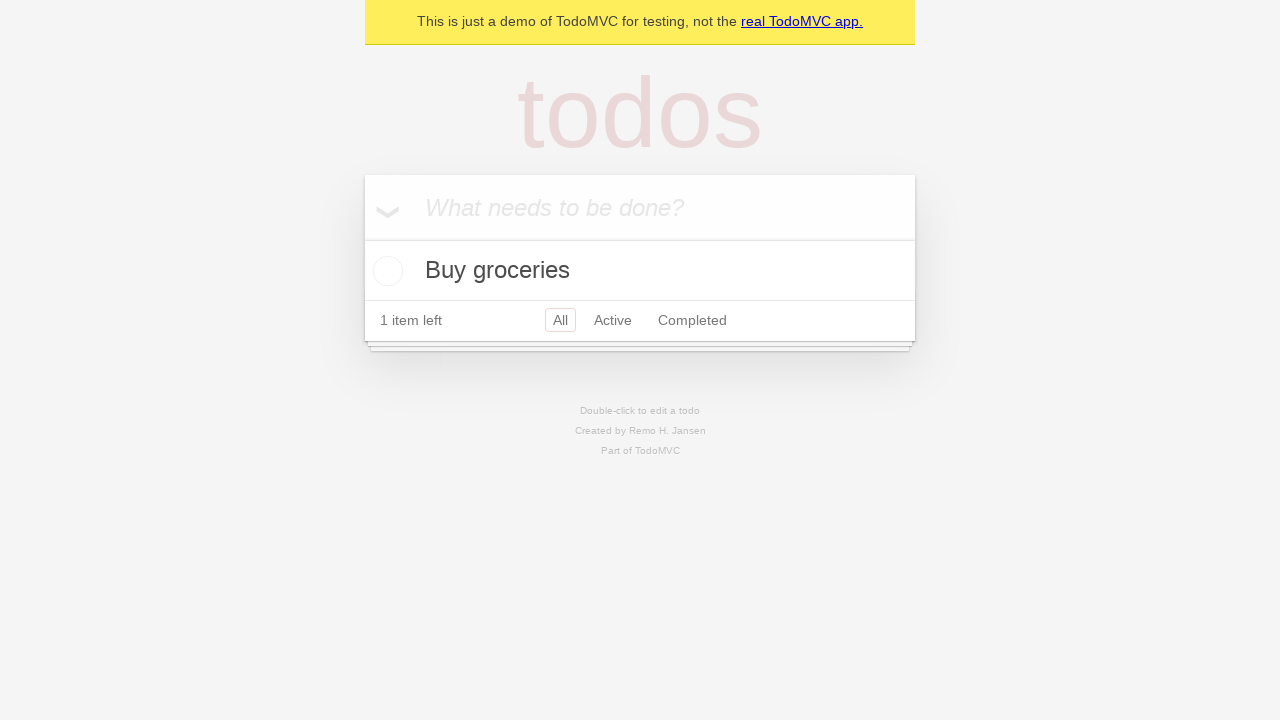

Filled todo input with 'Clean the house' on internal:attr=[placeholder="What needs to be done?"i]
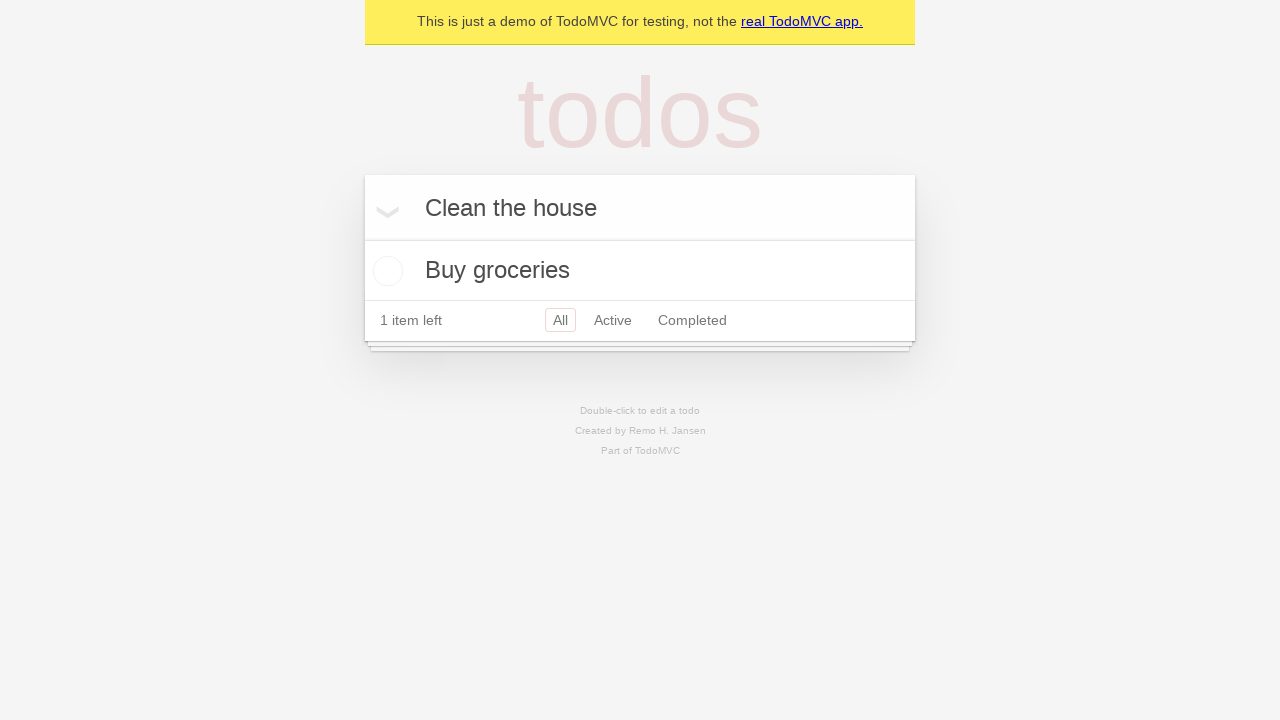

Pressed Enter to add 'Clean the house' todo on internal:attr=[placeholder="What needs to be done?"i]
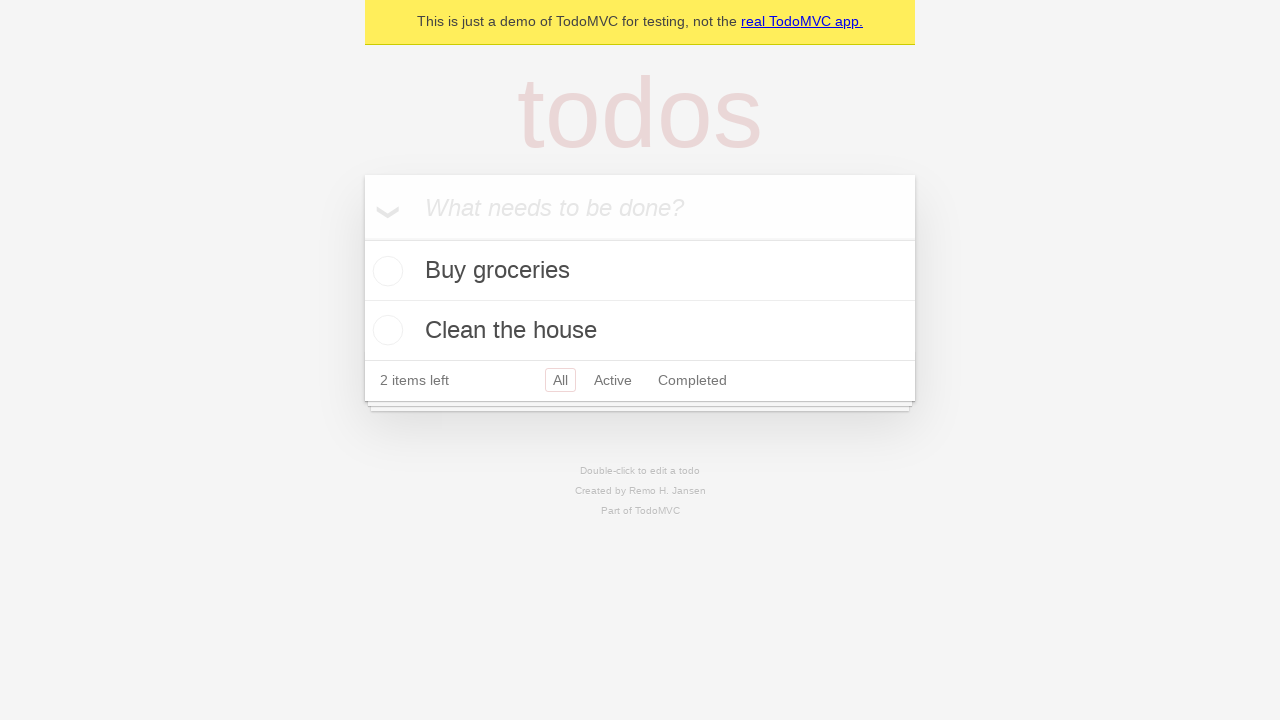

Filled todo input with 'Walk the dog' on internal:attr=[placeholder="What needs to be done?"i]
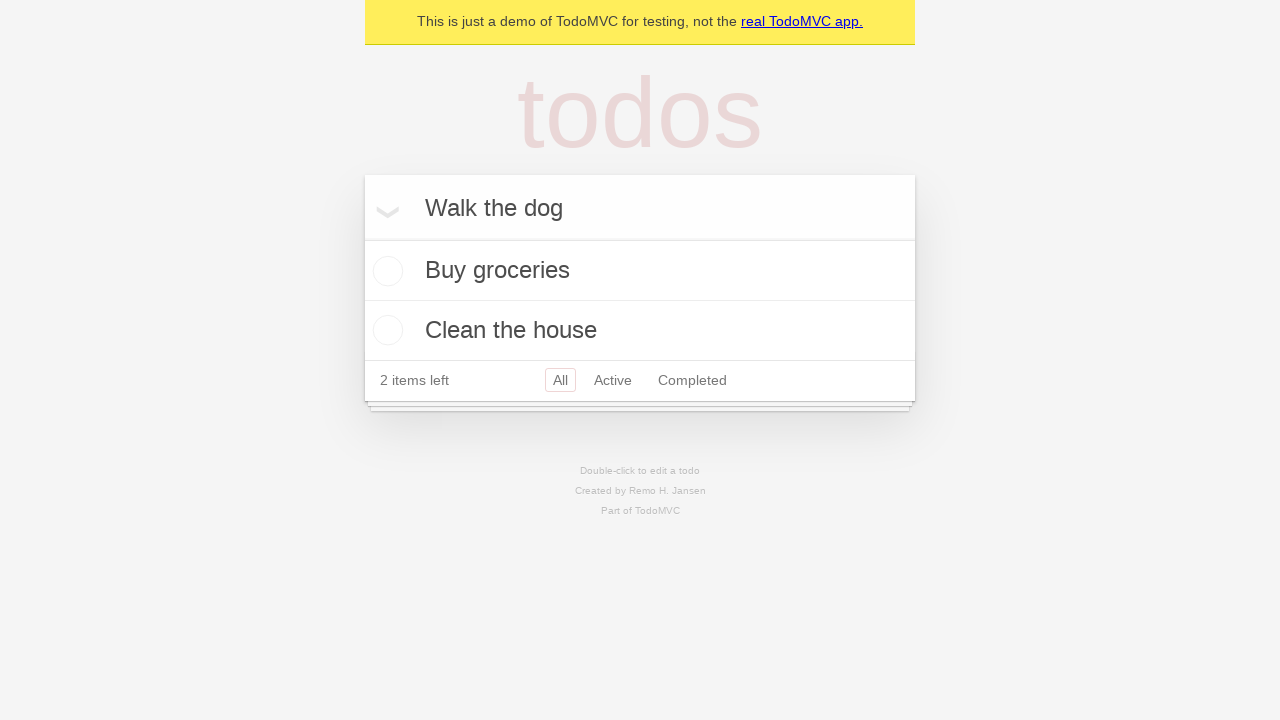

Pressed Enter to add 'Walk the dog' todo on internal:attr=[placeholder="What needs to be done?"i]
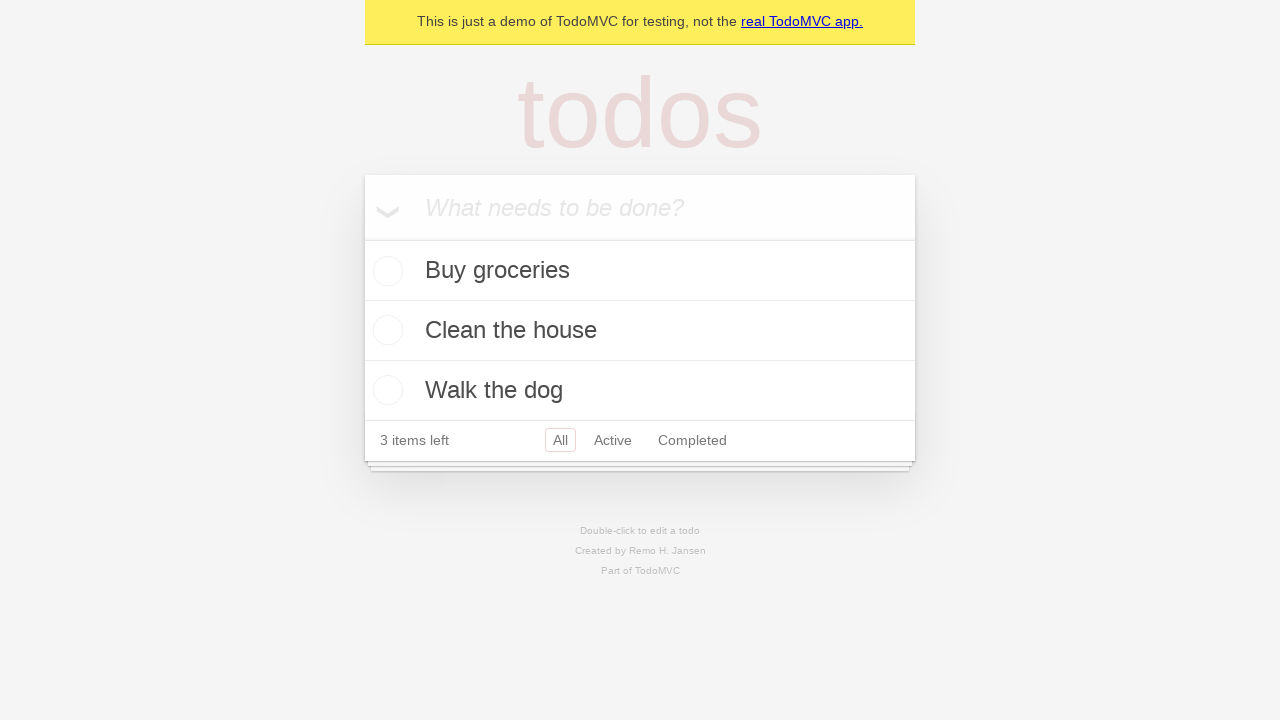

Checked the second todo item 'Clean the house' at (385, 330) on internal:testid=[data-testid="todo-item"s] >> nth=1 >> internal:role=checkbox
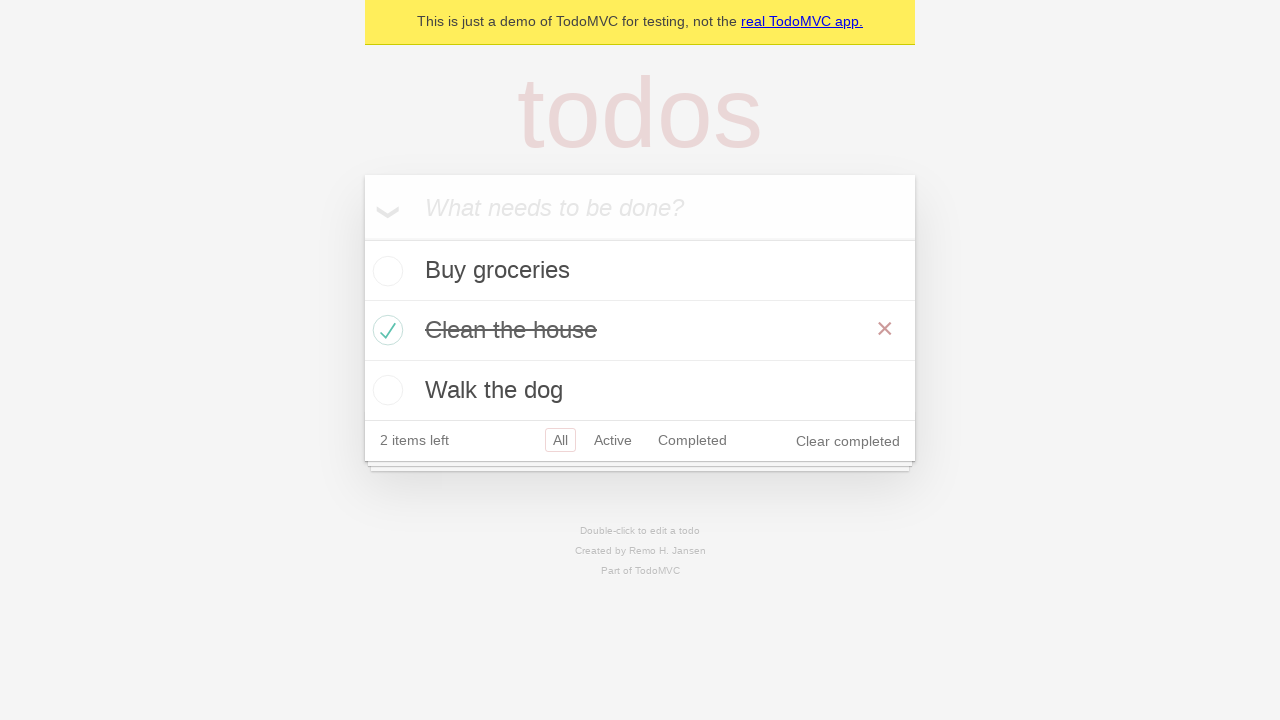

Clicked 'Active' filter to display active todos at (613, 440) on internal:role=link[name="Active"i]
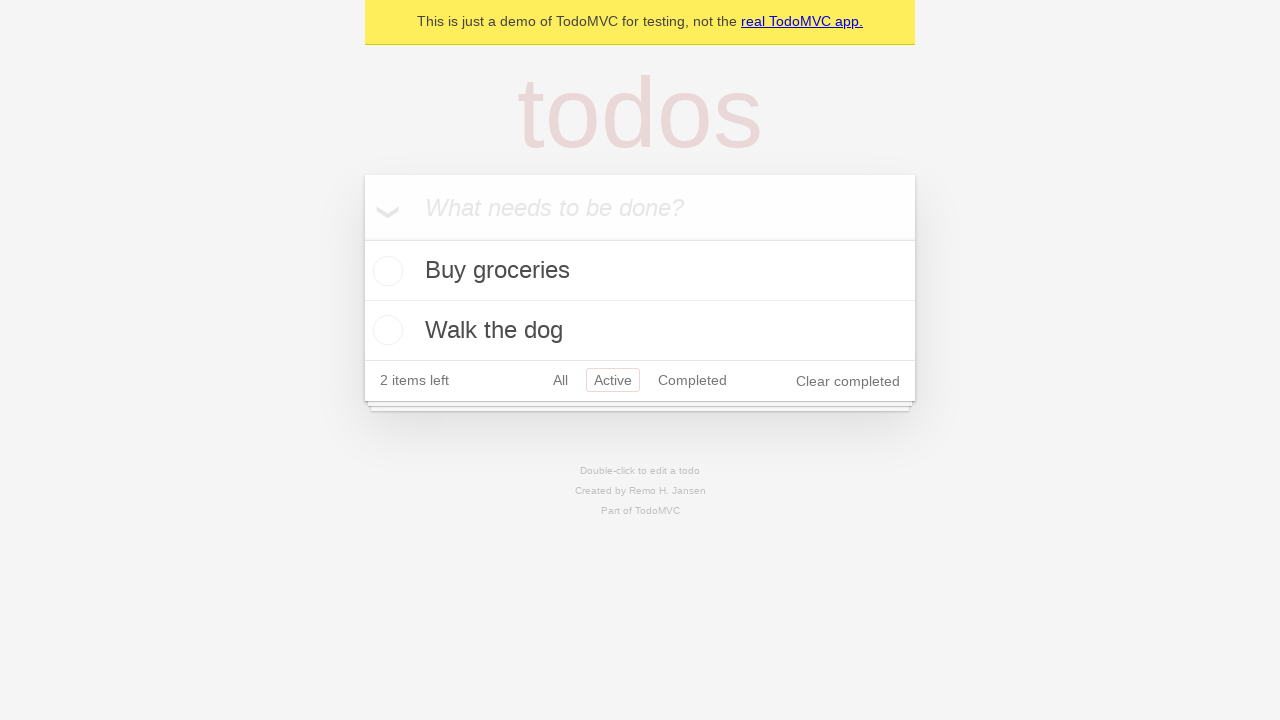

Clicked 'Completed' filter to display completed todos at (692, 380) on internal:role=link[name="Completed"i]
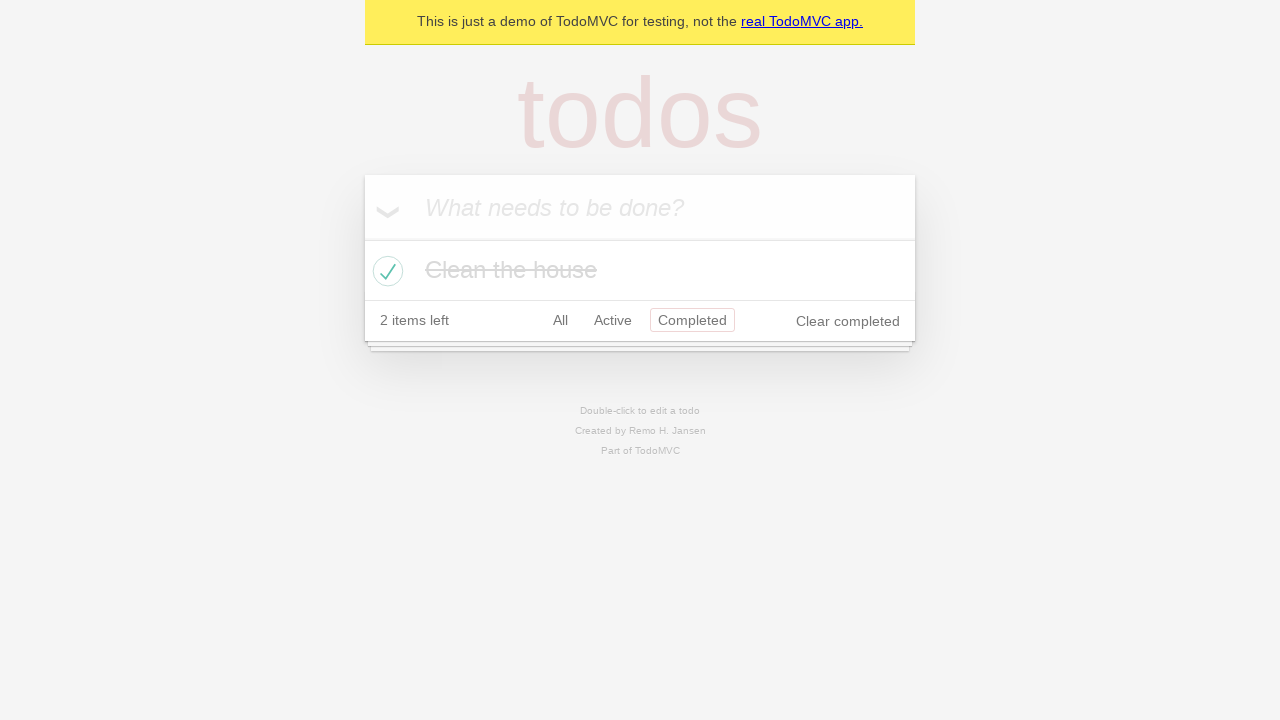

Clicked 'All' filter to display all items at (560, 320) on internal:role=link[name="All"i]
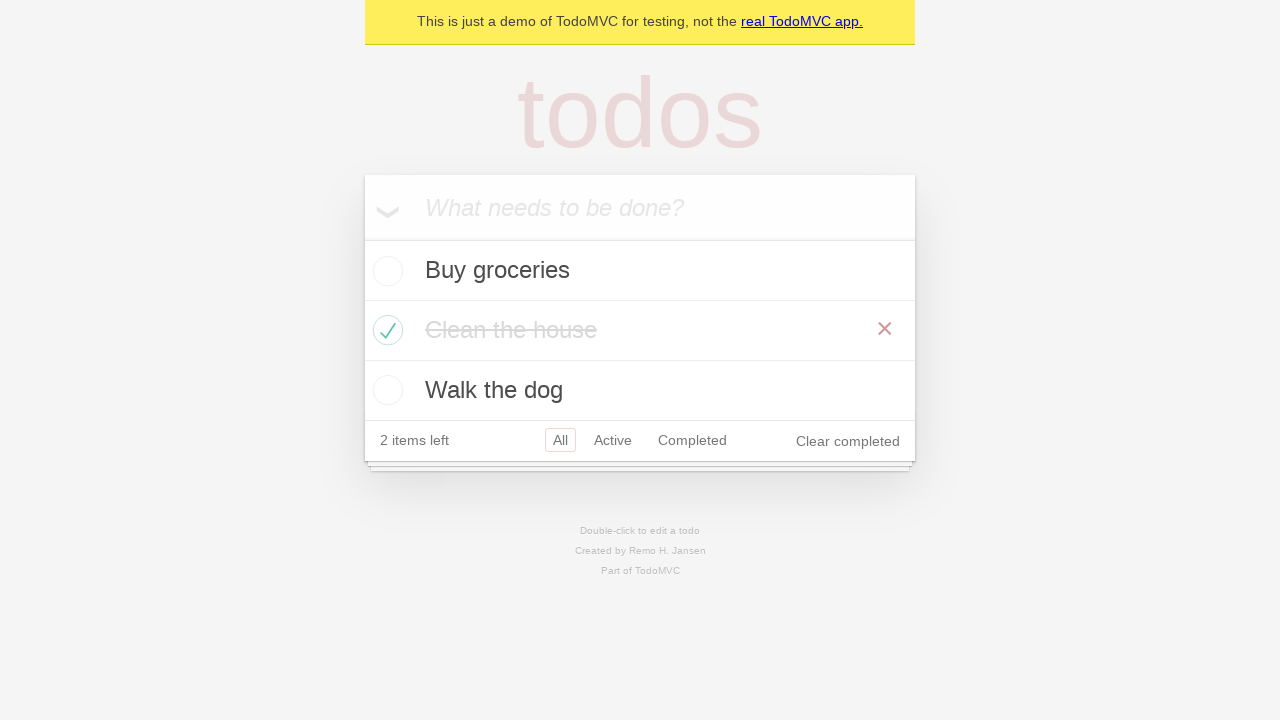

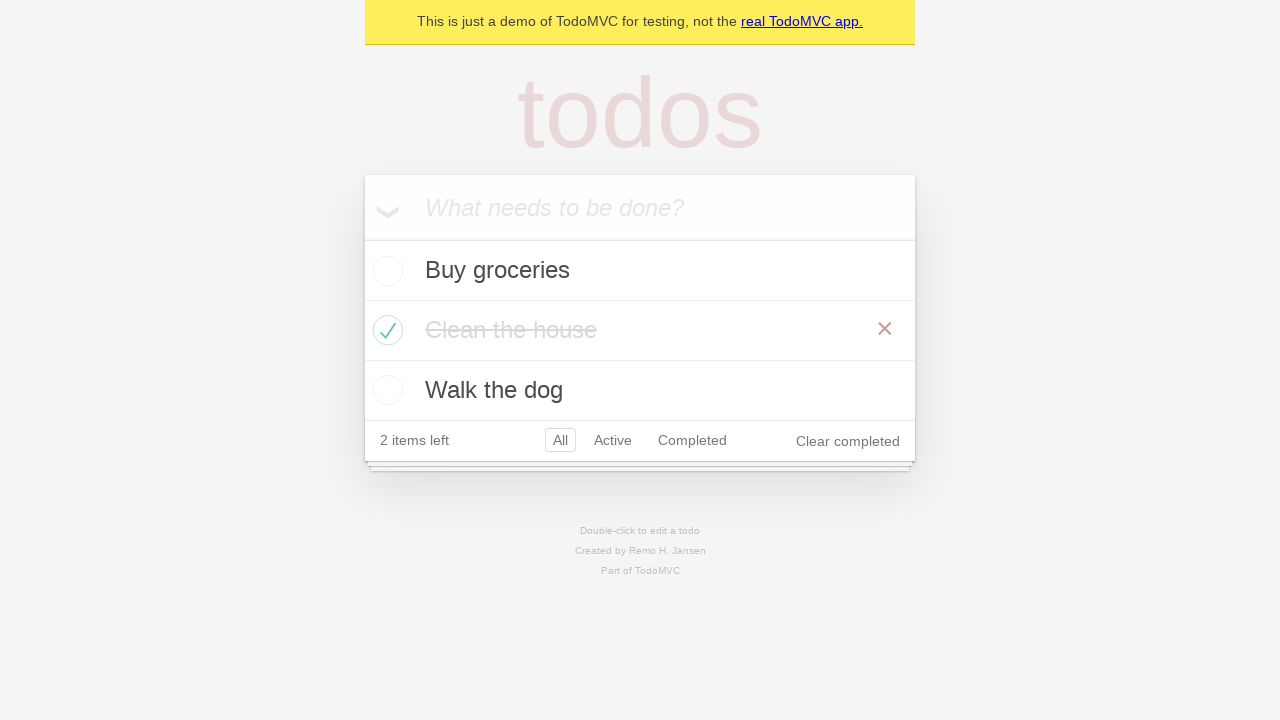